Tests hover functionality by hovering over an avatar image and verifying that additional user information (caption) becomes visible.

Starting URL: http://the-internet.herokuapp.com/hovers

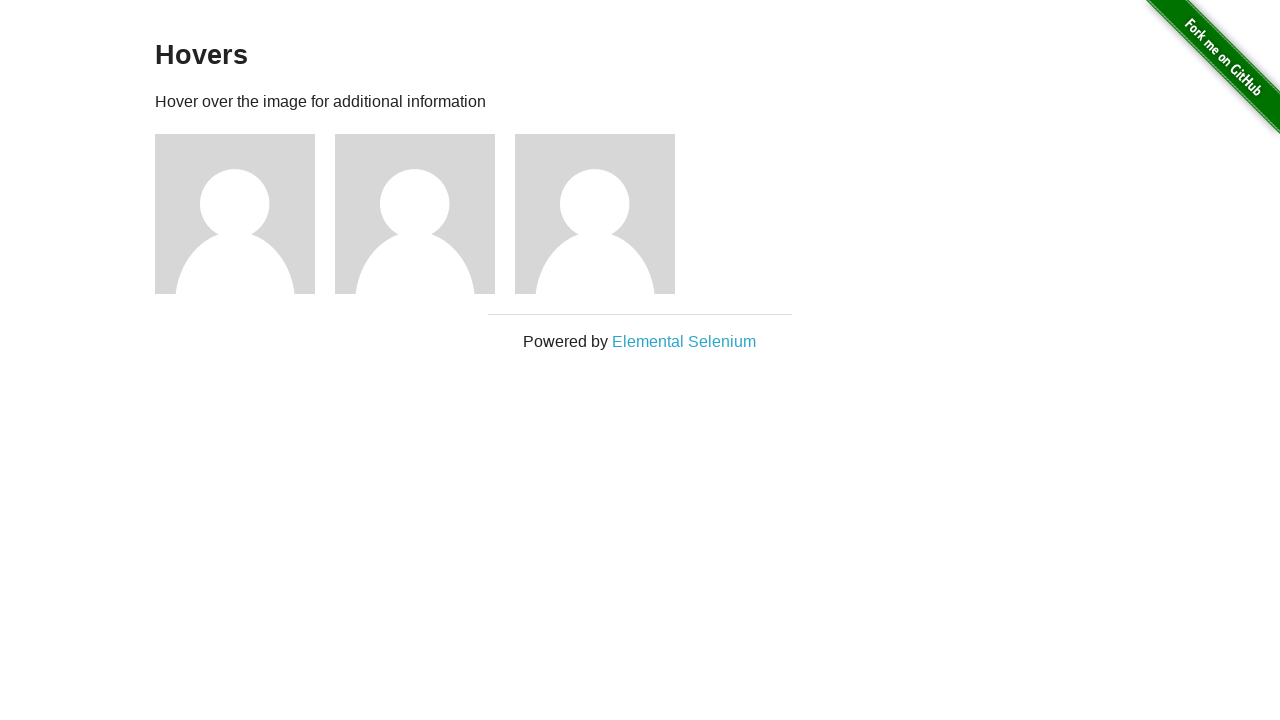

Located the first avatar figure element
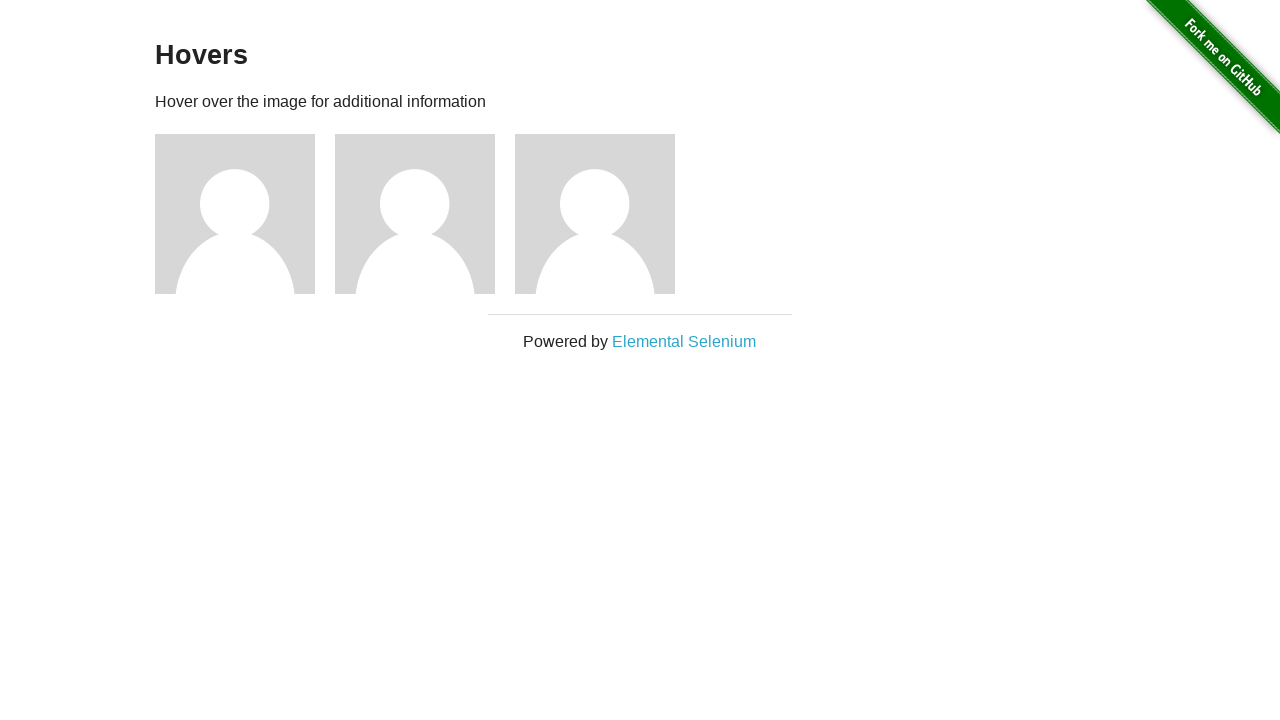

Hovered over the avatar image at (245, 214) on .figure >> nth=0
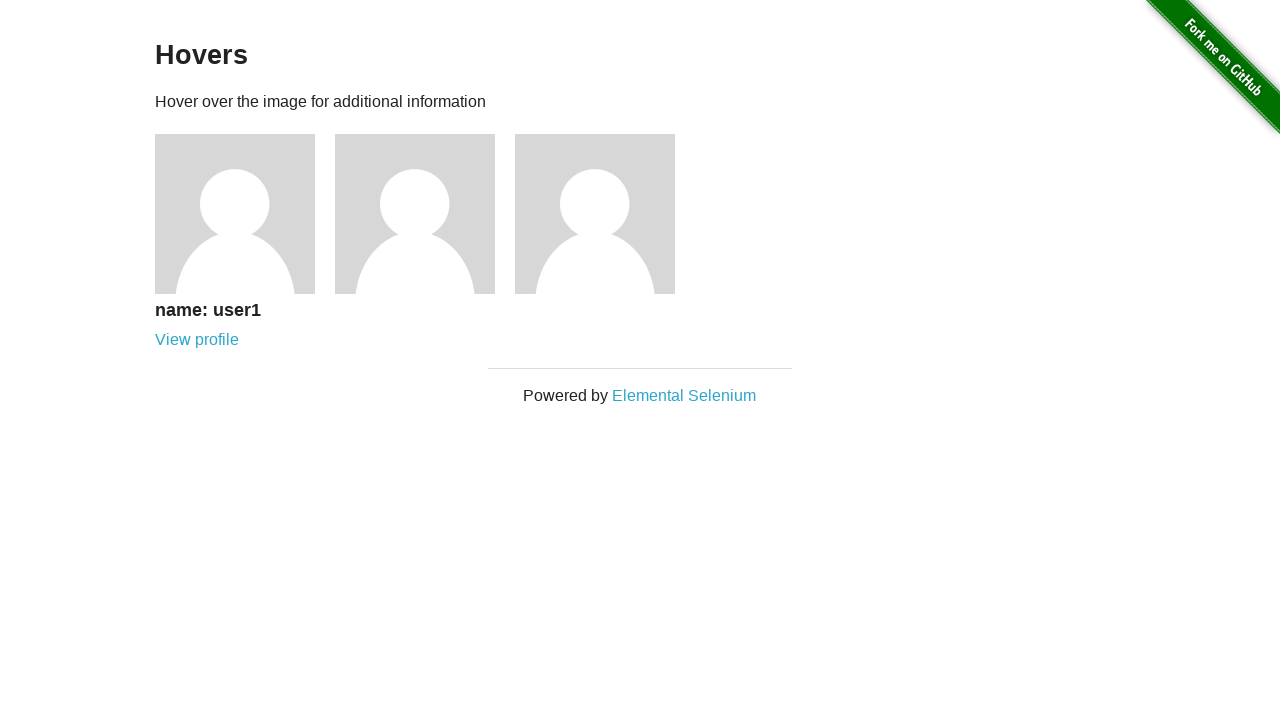

Located the avatar caption element
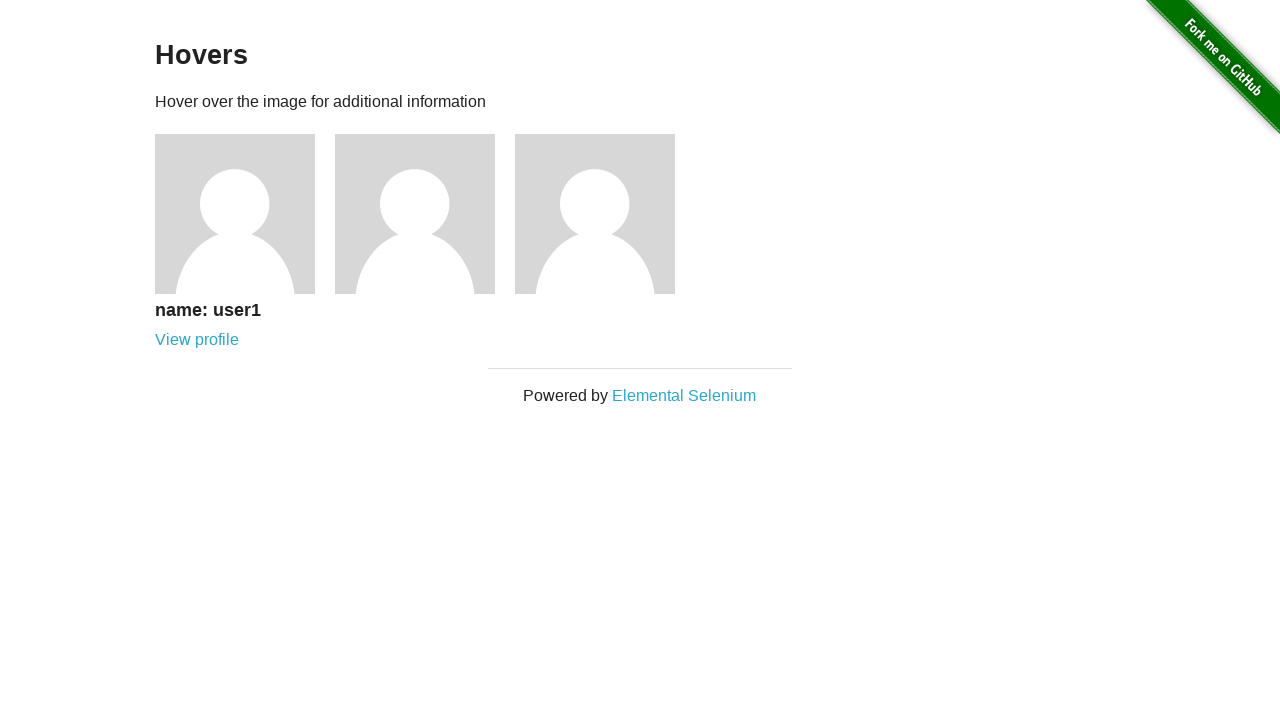

Verified that the user information (caption) is now visible after hovering
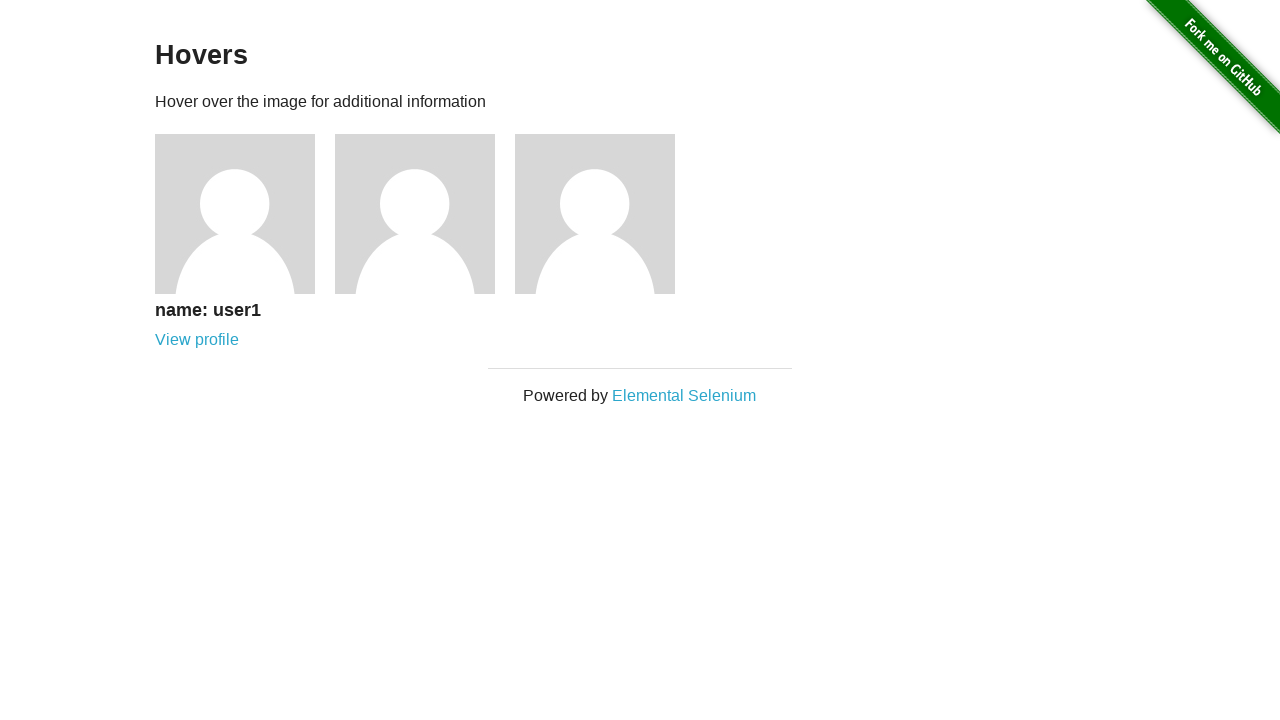

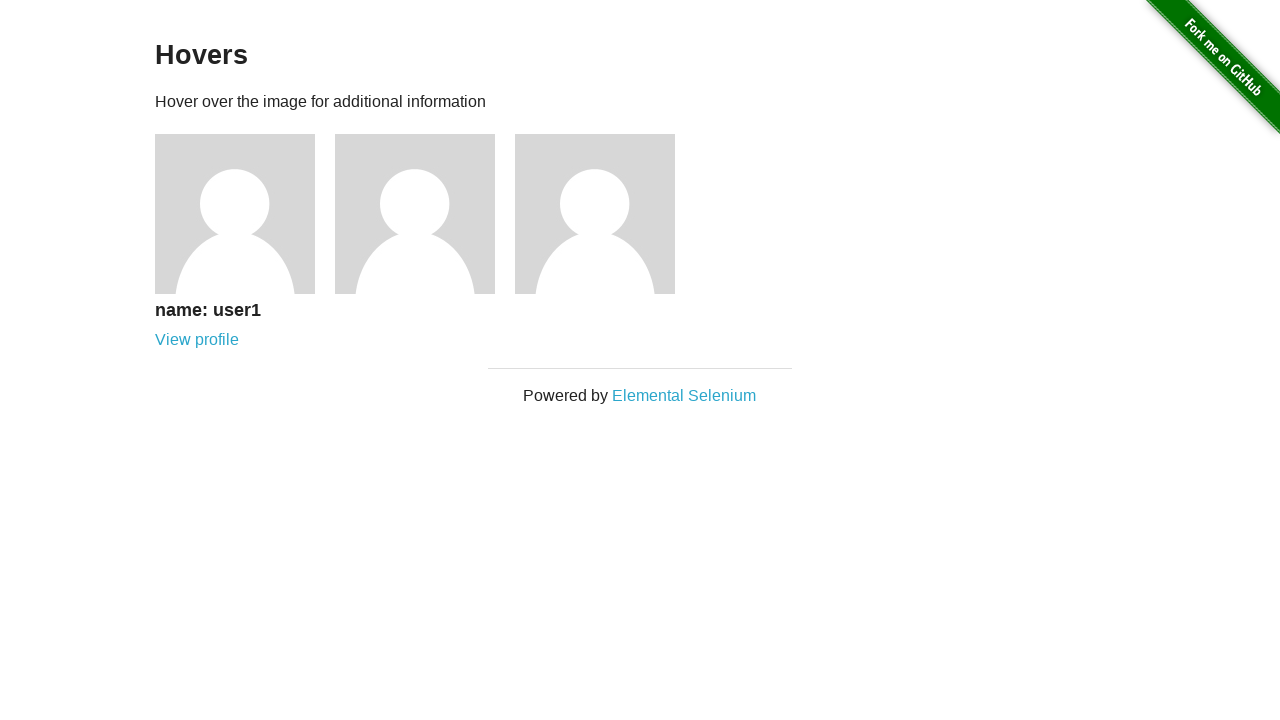